Tests that entering an empty string removes the todo item

Starting URL: https://demo.playwright.dev/todomvc

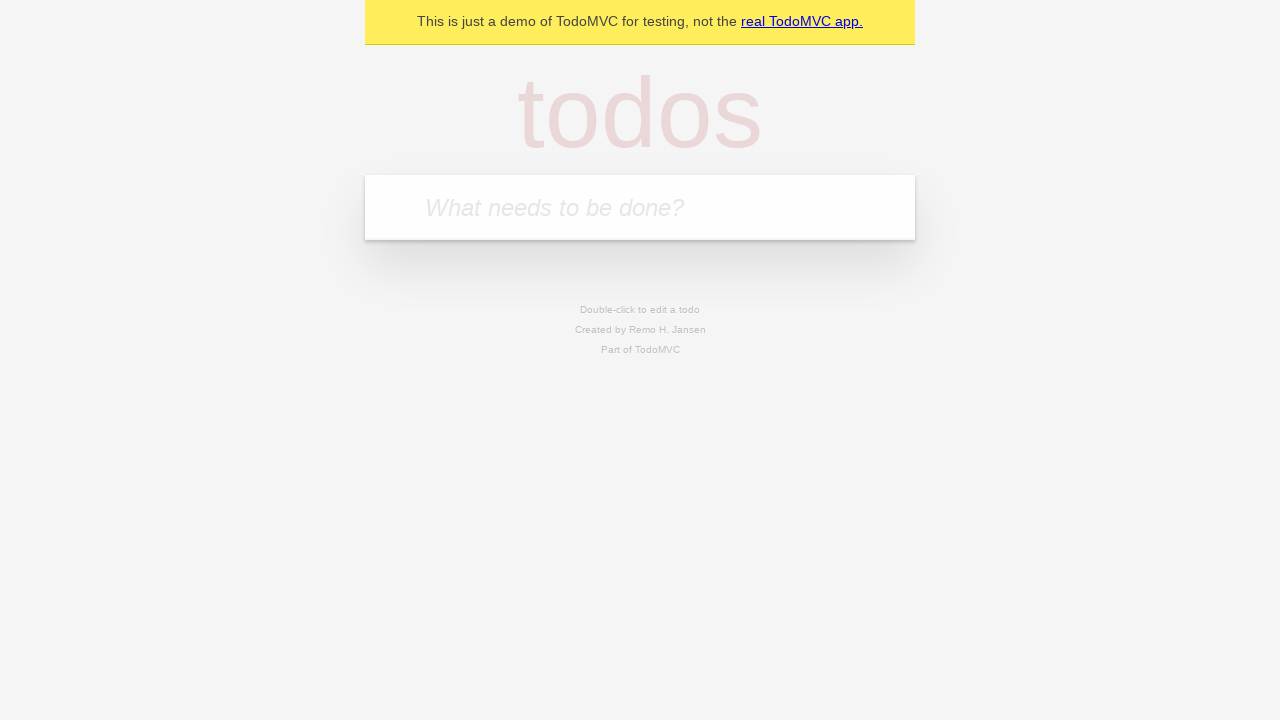

Filled todo input with 'buy some cheese' on internal:attr=[placeholder="What needs to be done?"i]
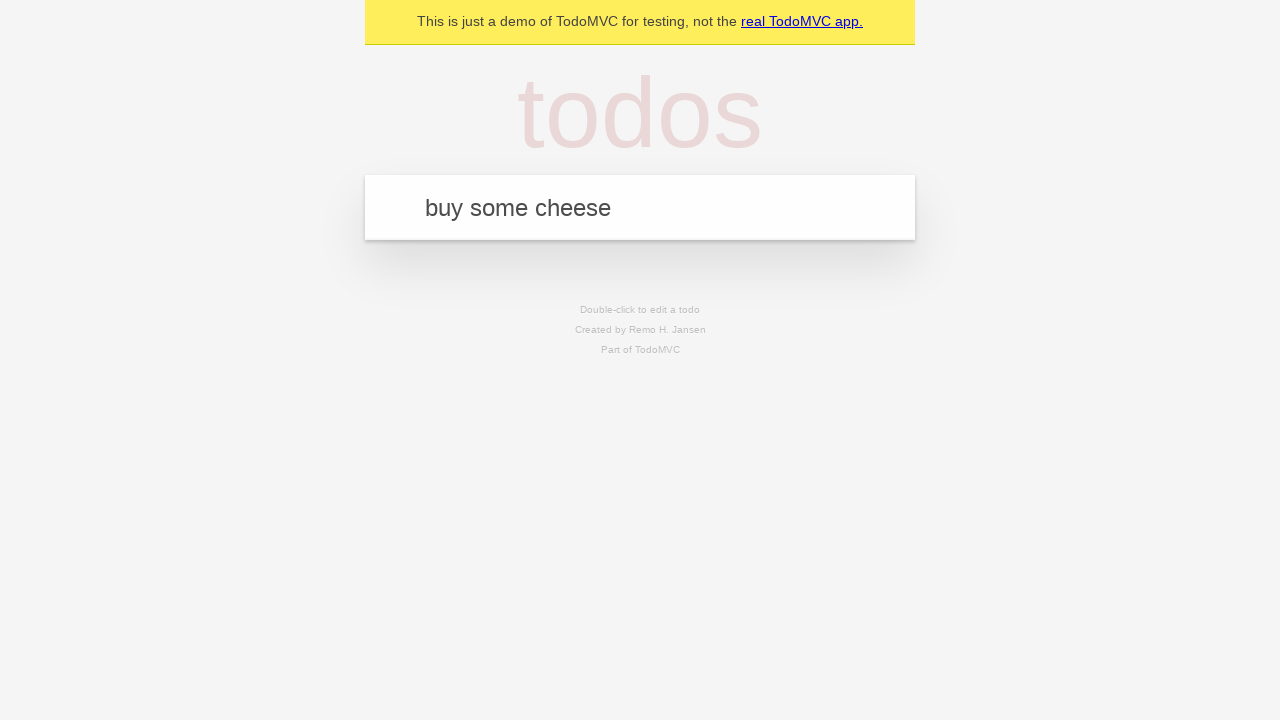

Pressed Enter to create first todo item on internal:attr=[placeholder="What needs to be done?"i]
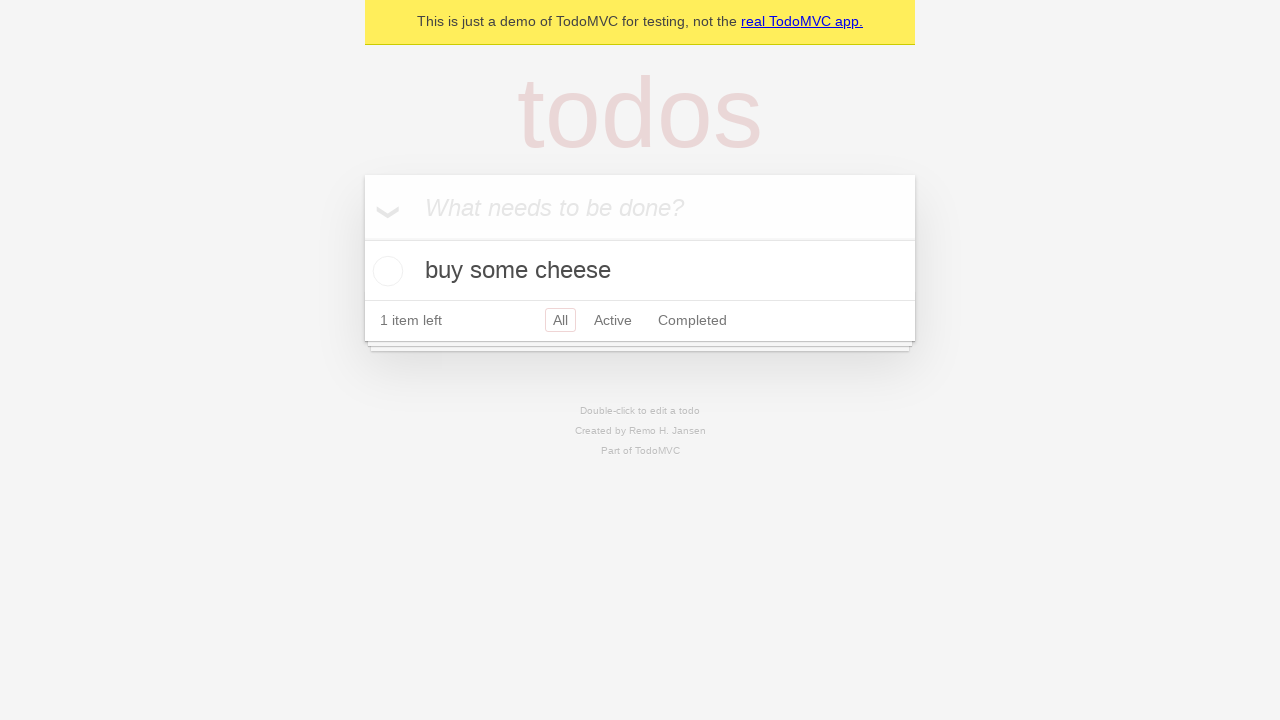

Filled todo input with 'feed the cat' on internal:attr=[placeholder="What needs to be done?"i]
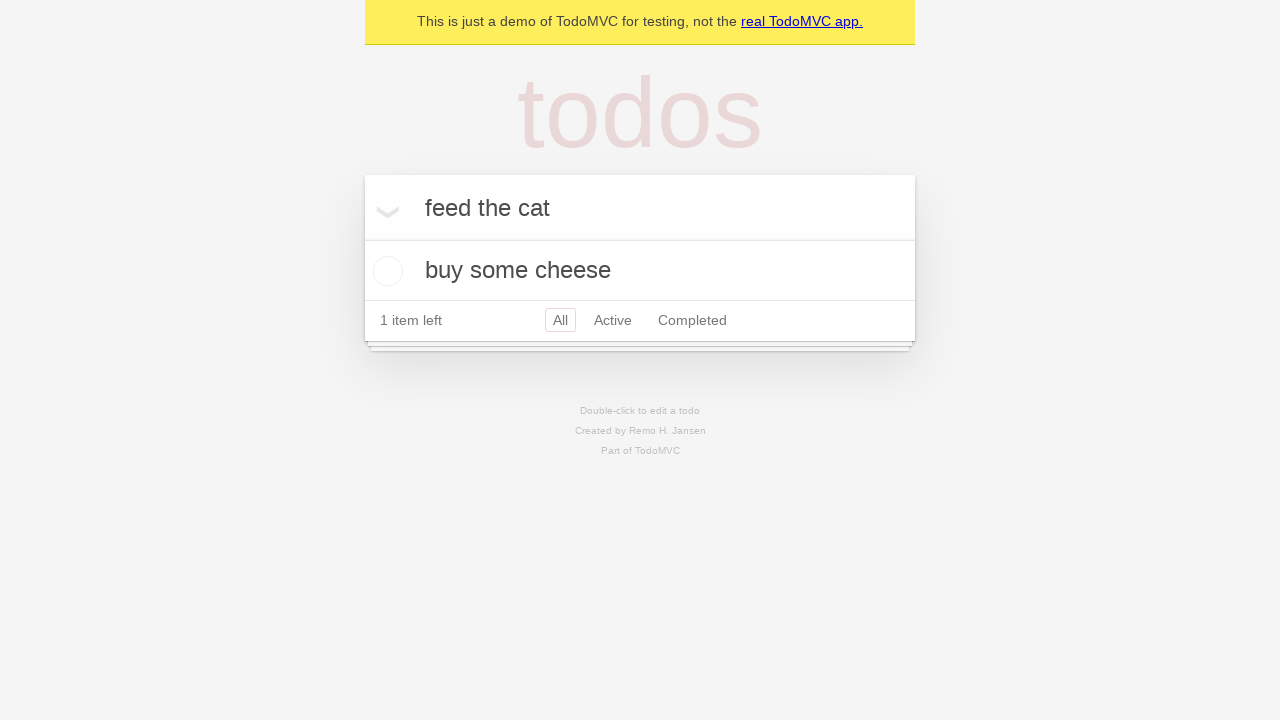

Pressed Enter to create second todo item on internal:attr=[placeholder="What needs to be done?"i]
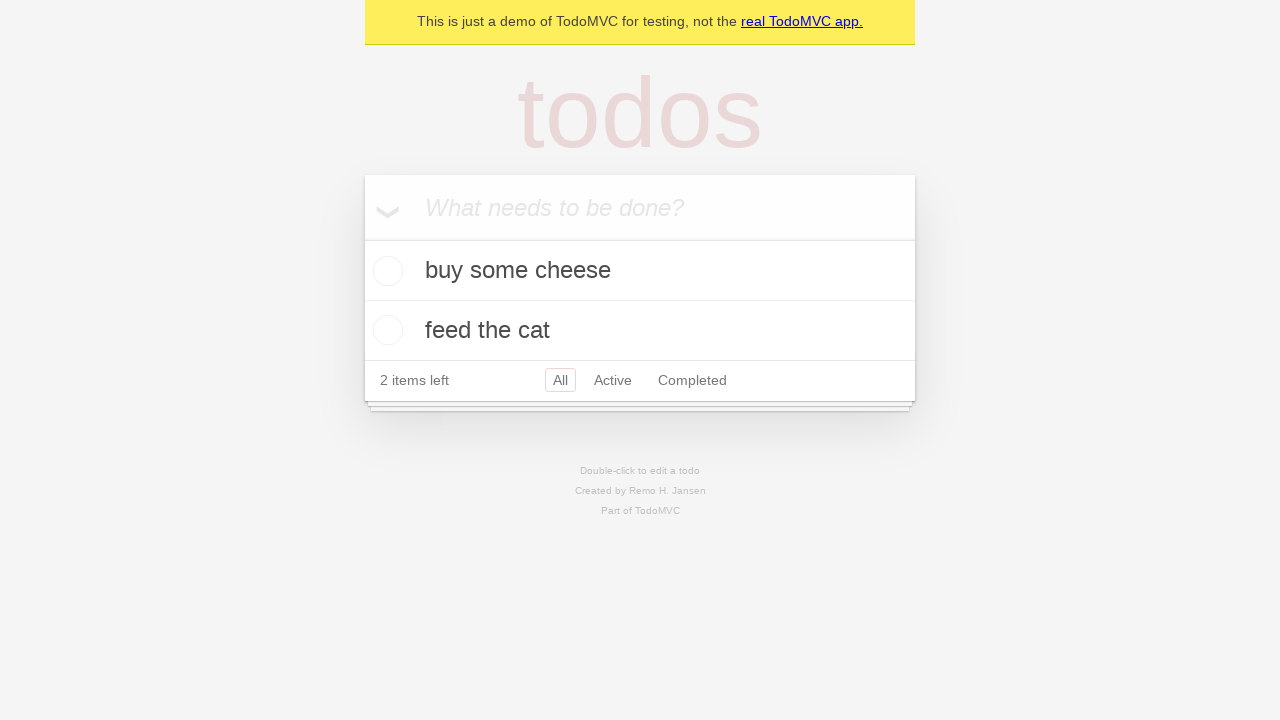

Filled todo input with 'book a doctors appointment' on internal:attr=[placeholder="What needs to be done?"i]
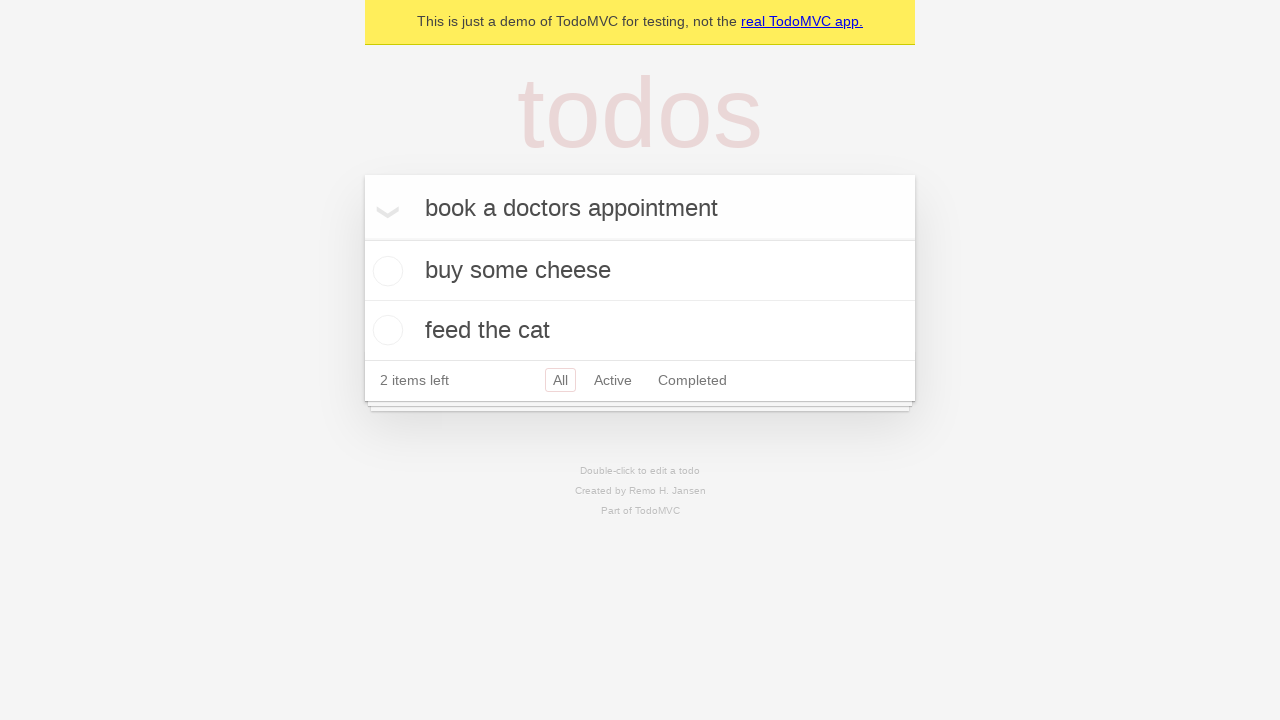

Pressed Enter to create third todo item on internal:attr=[placeholder="What needs to be done?"i]
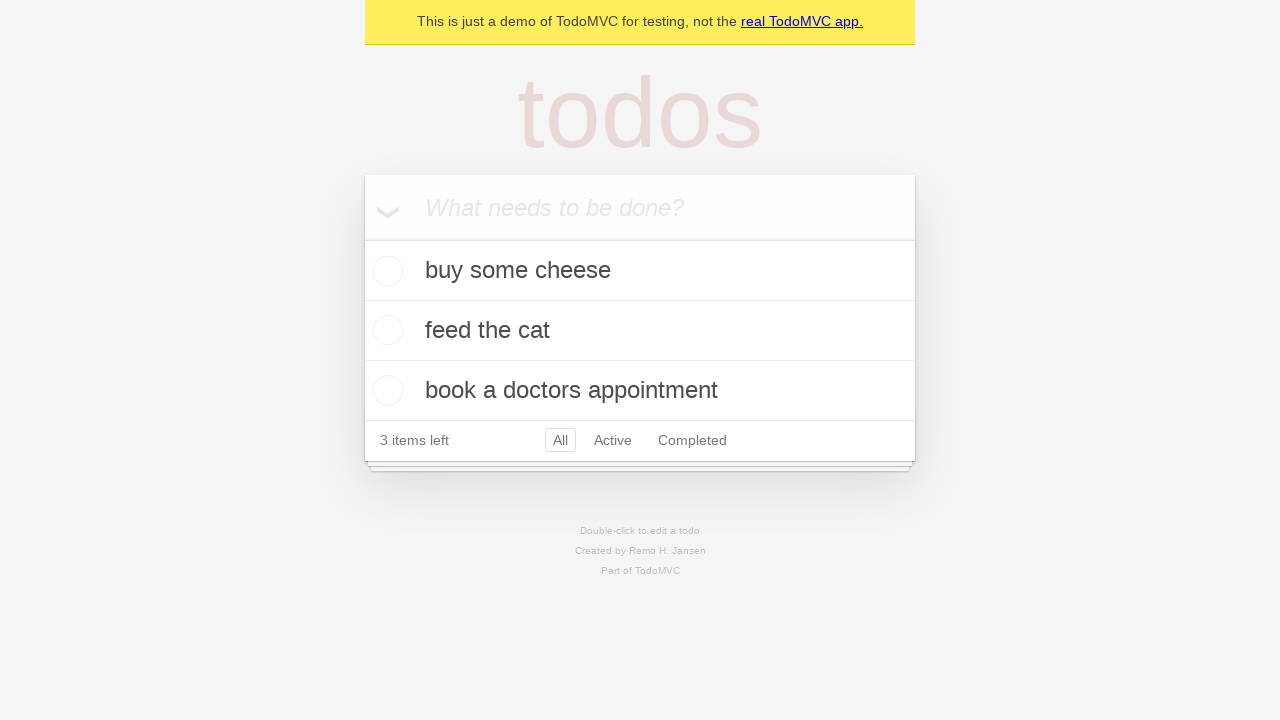

Double-clicked second todo item to enter edit mode at (640, 331) on internal:testid=[data-testid="todo-item"s] >> nth=1
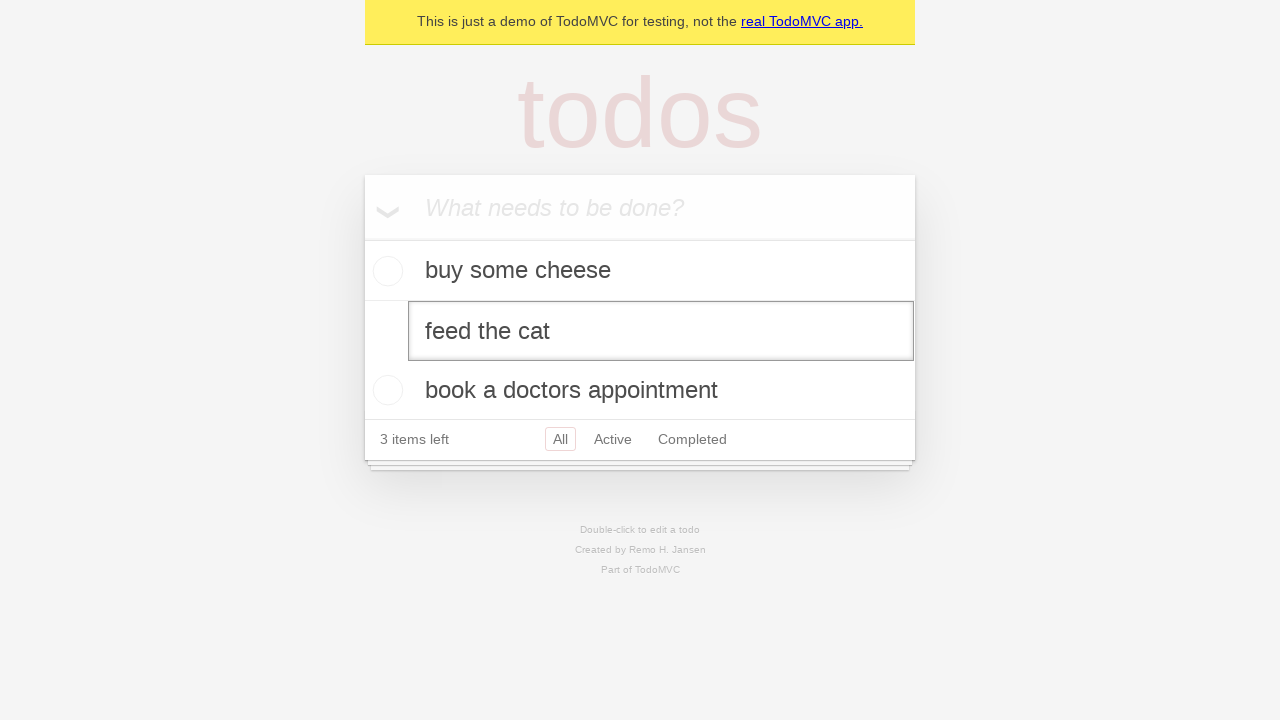

Cleared the edit field to empty string on internal:testid=[data-testid="todo-item"s] >> nth=1 >> internal:role=textbox[nam
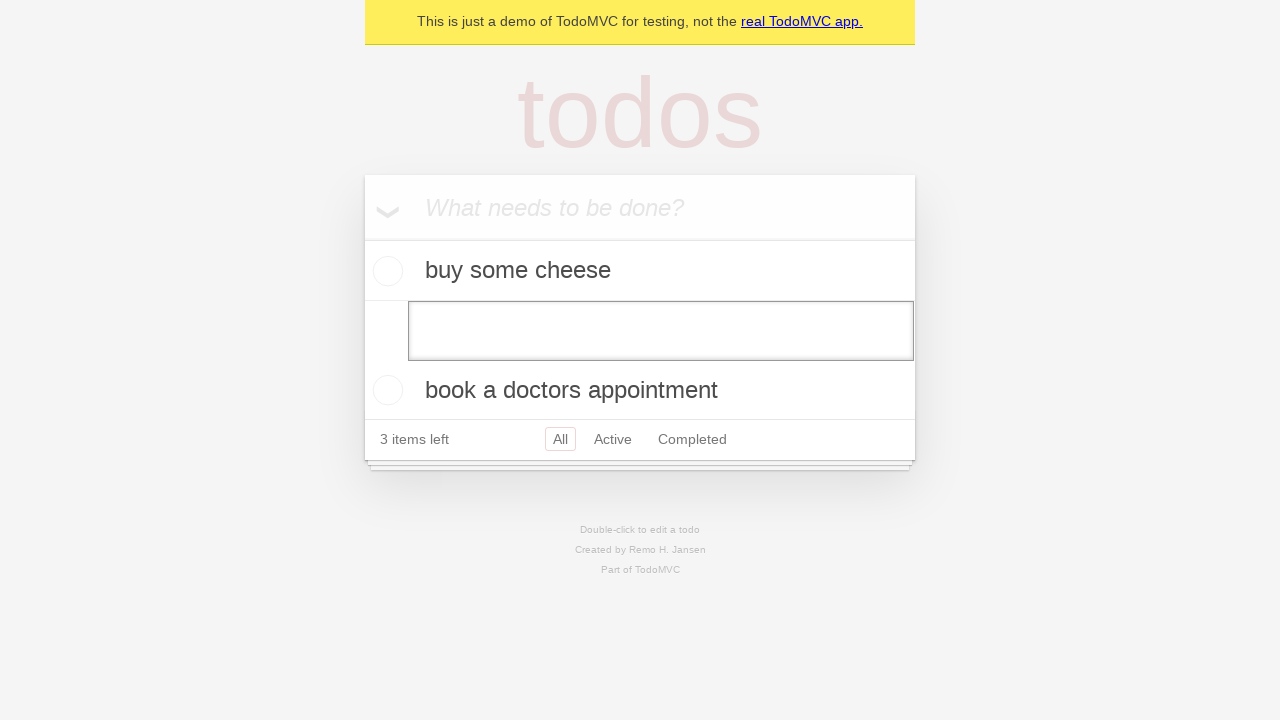

Pressed Enter to submit empty text, removing the todo item on internal:testid=[data-testid="todo-item"s] >> nth=1 >> internal:role=textbox[nam
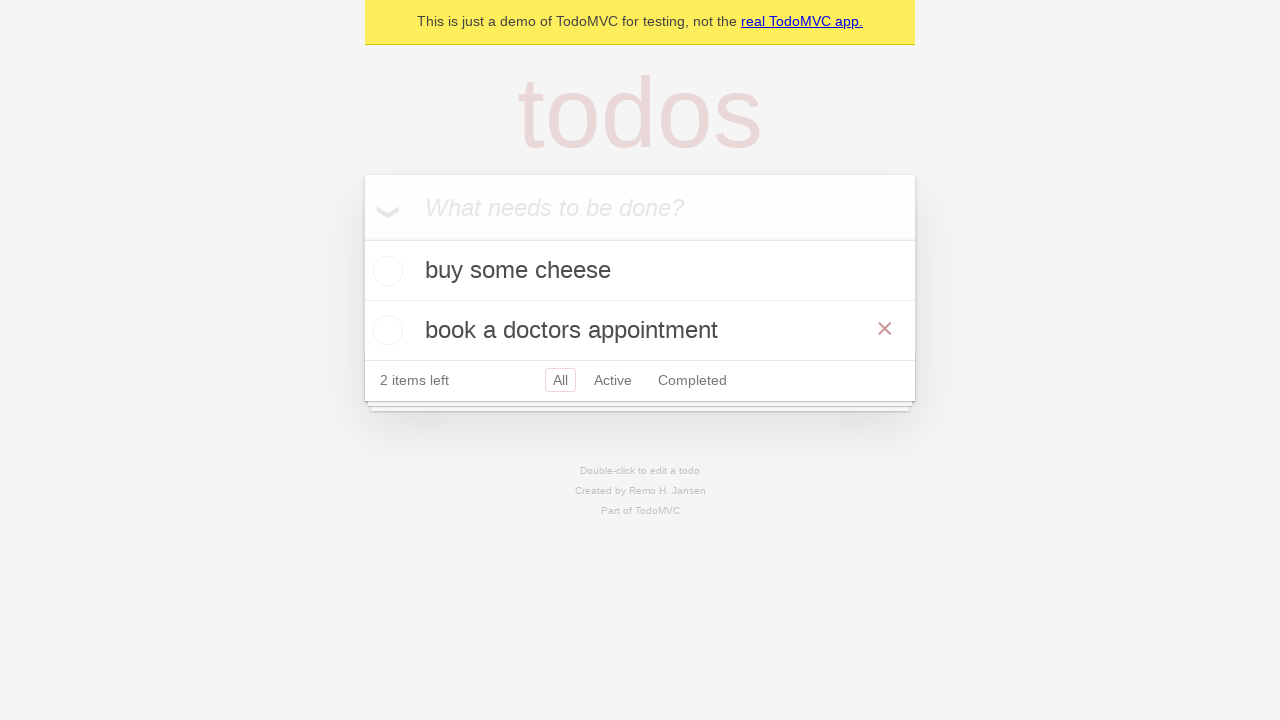

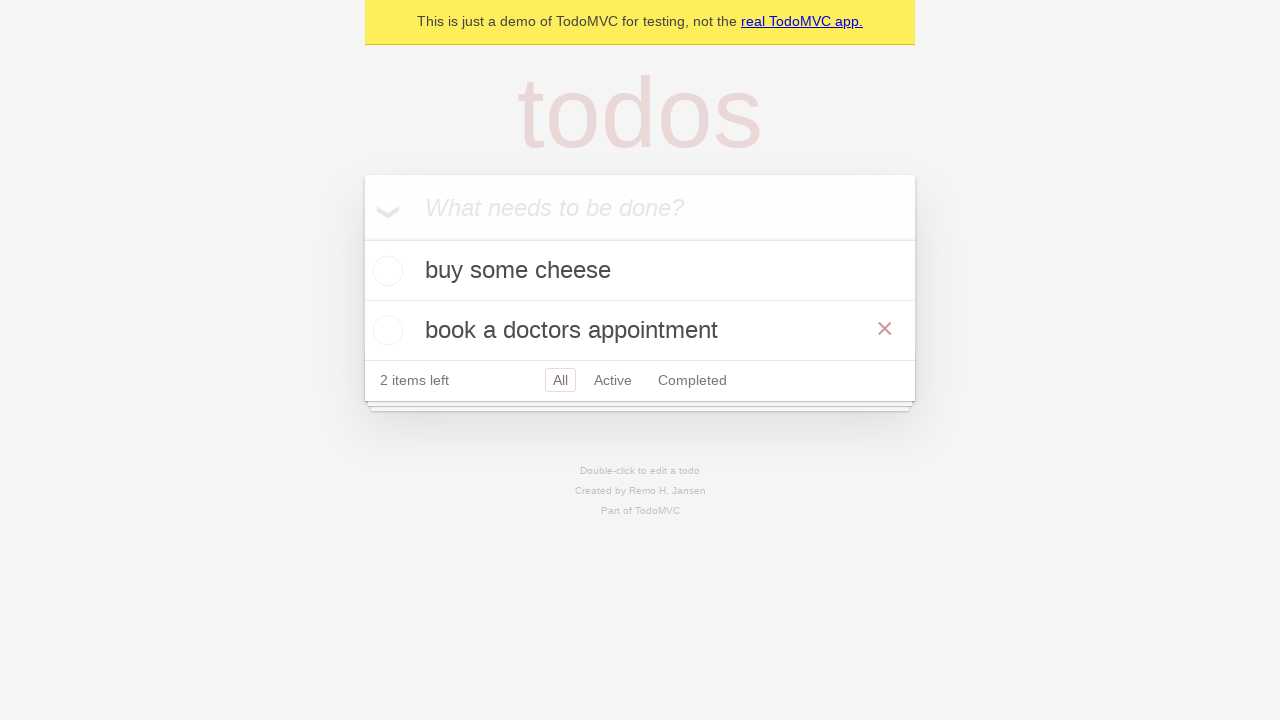